Tests various locator strategies on DemoQA website by navigating through different pages, clicking elements, filling forms, and interacting with card components

Starting URL: https://demoqa.com/elements

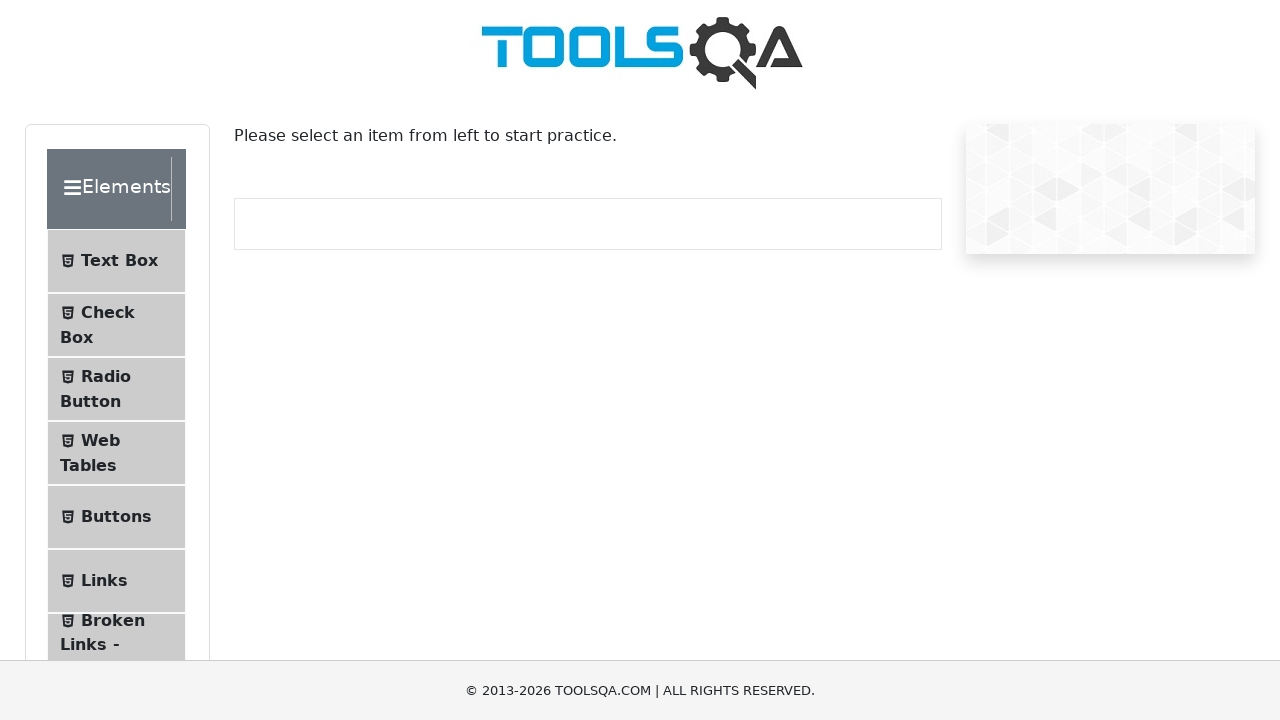

Clicked on 'Check Box' text on Elements page at (108, 312) on internal:text="Check Box"i
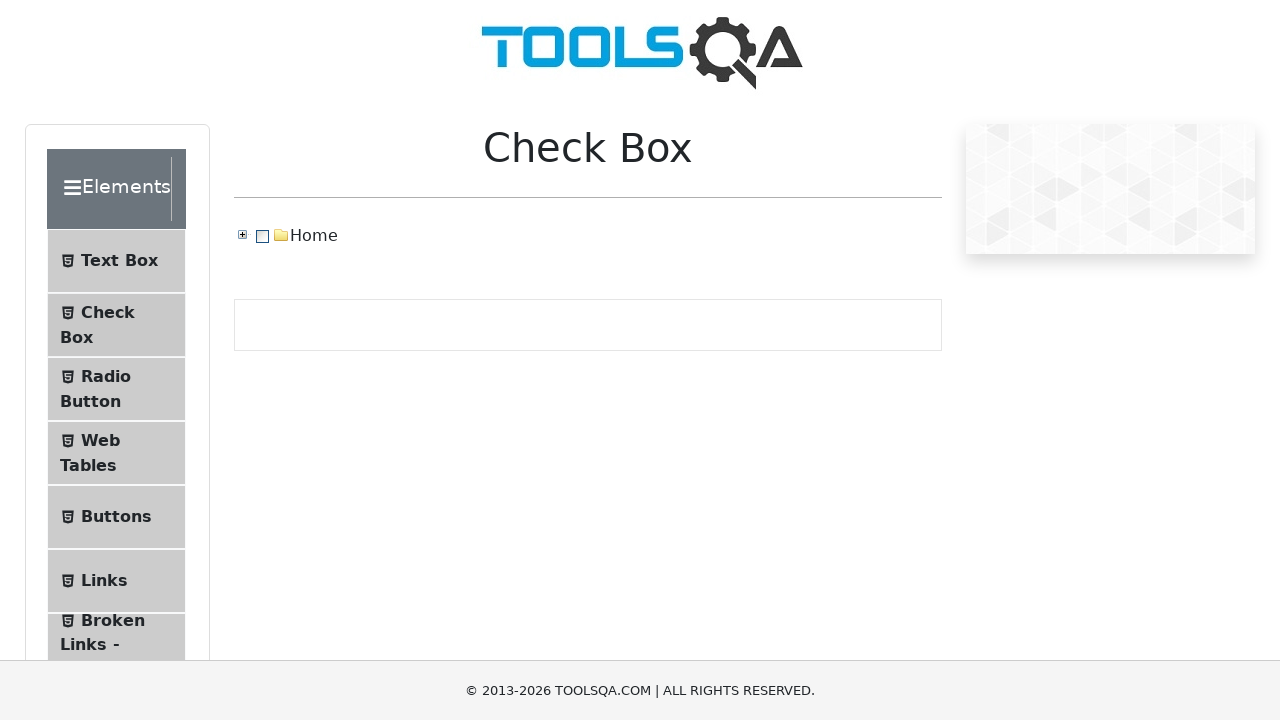

Navigated to text-box page
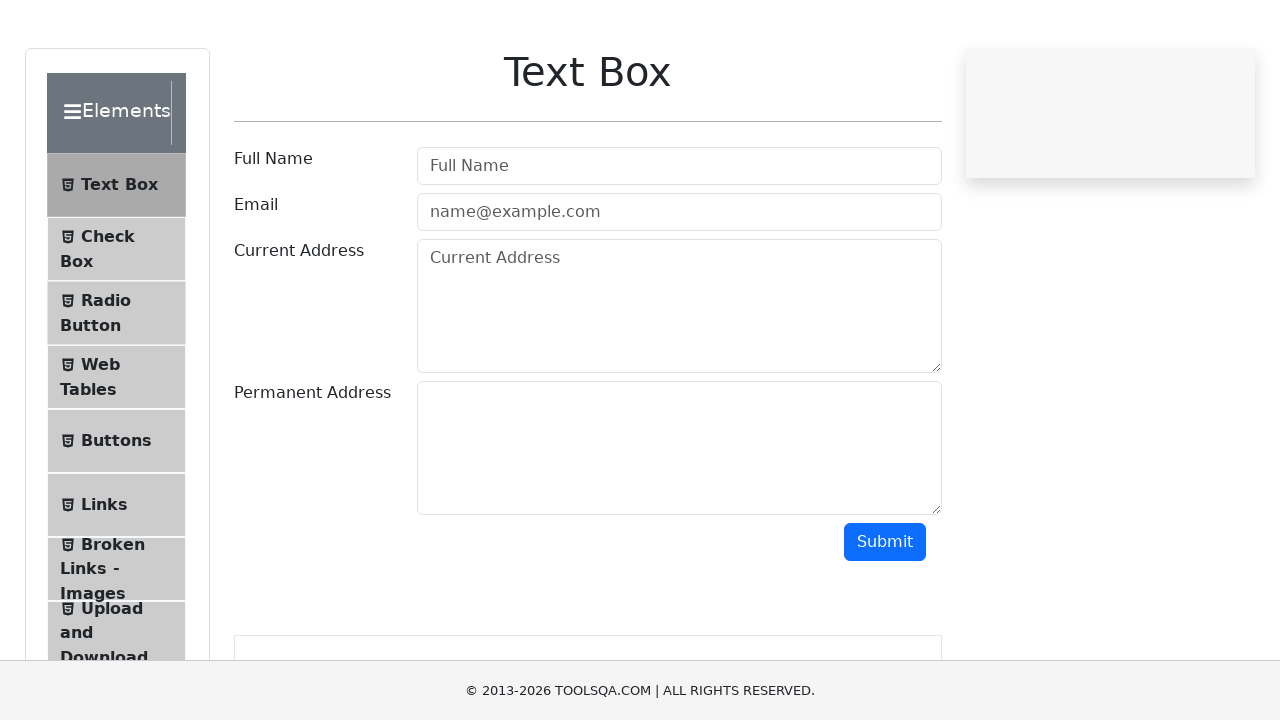

Filled username field with 'Shwetha QA' on #userName
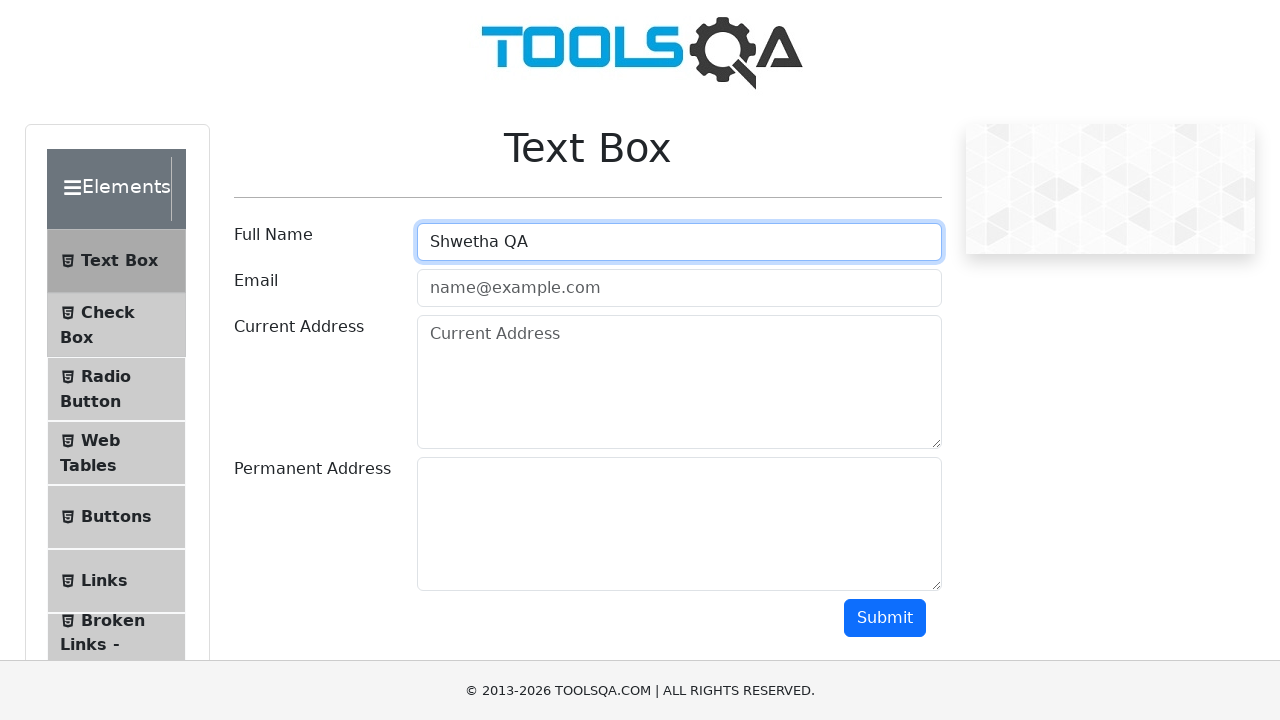

Clicked Submit button at (885, 618) on button:has-text('Submit')
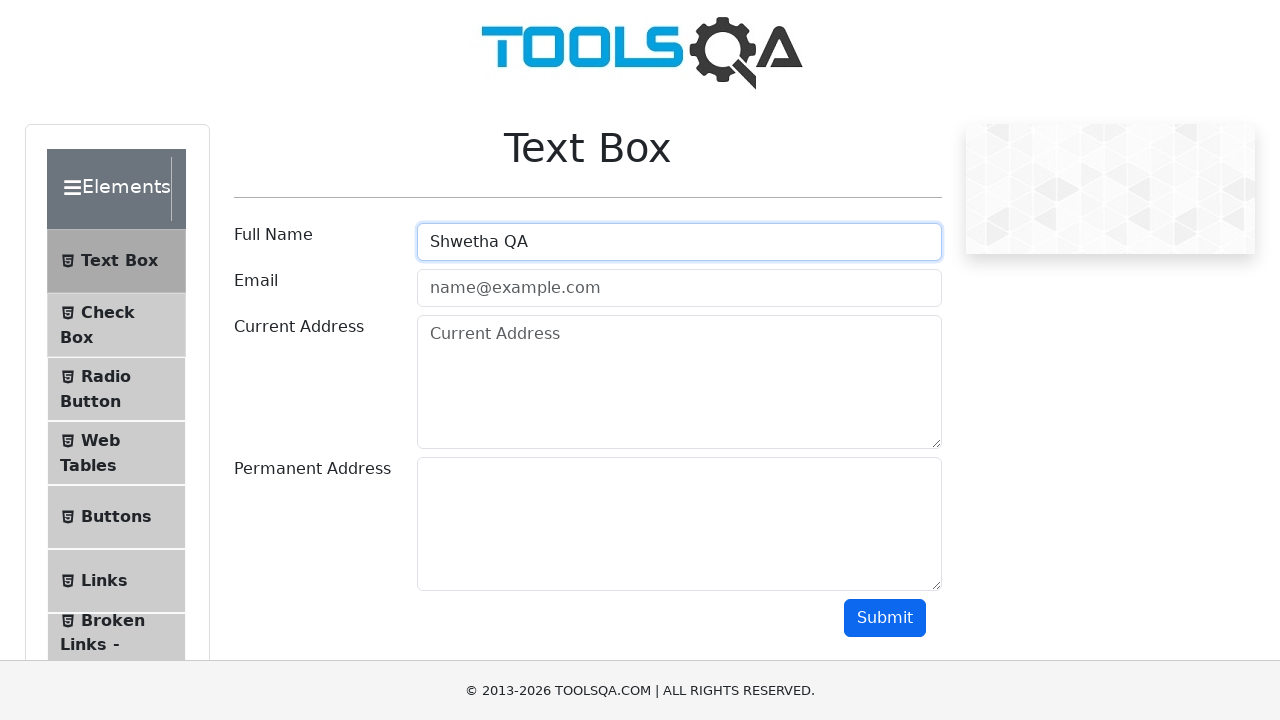

Clicked second button on the page at (885, 618) on button >> nth=1
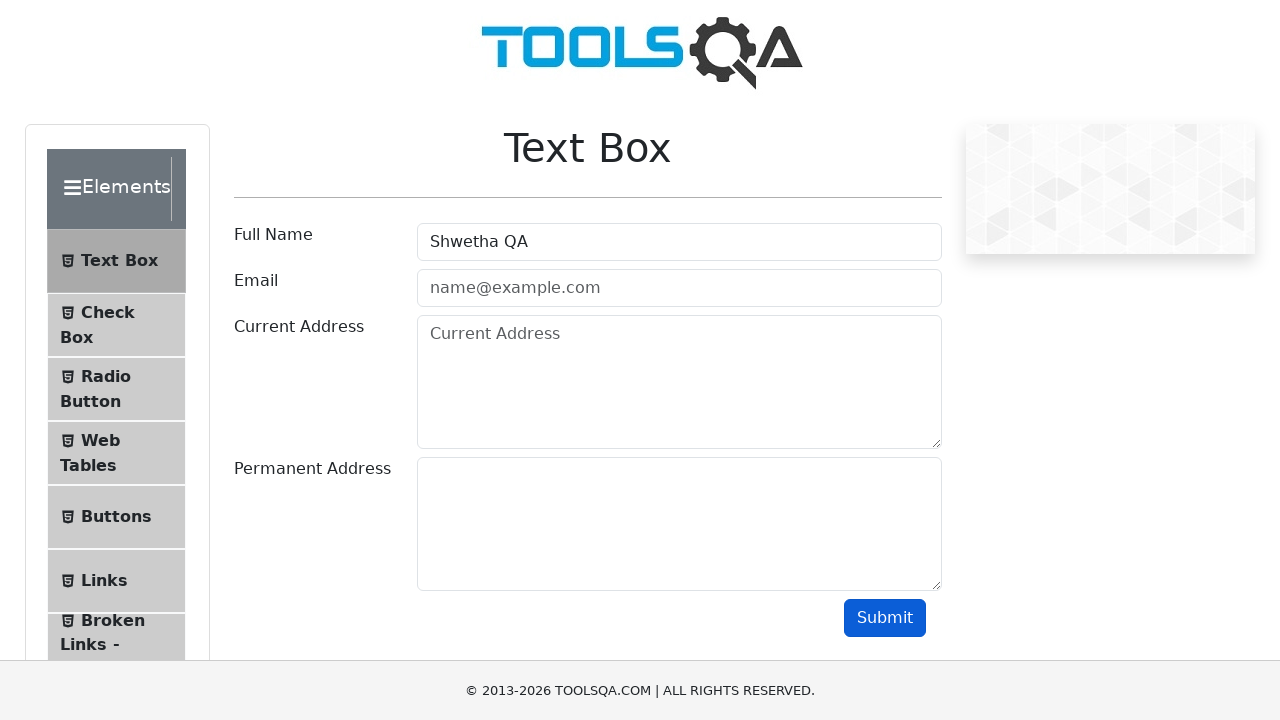

Navigated to DemoQA homepage
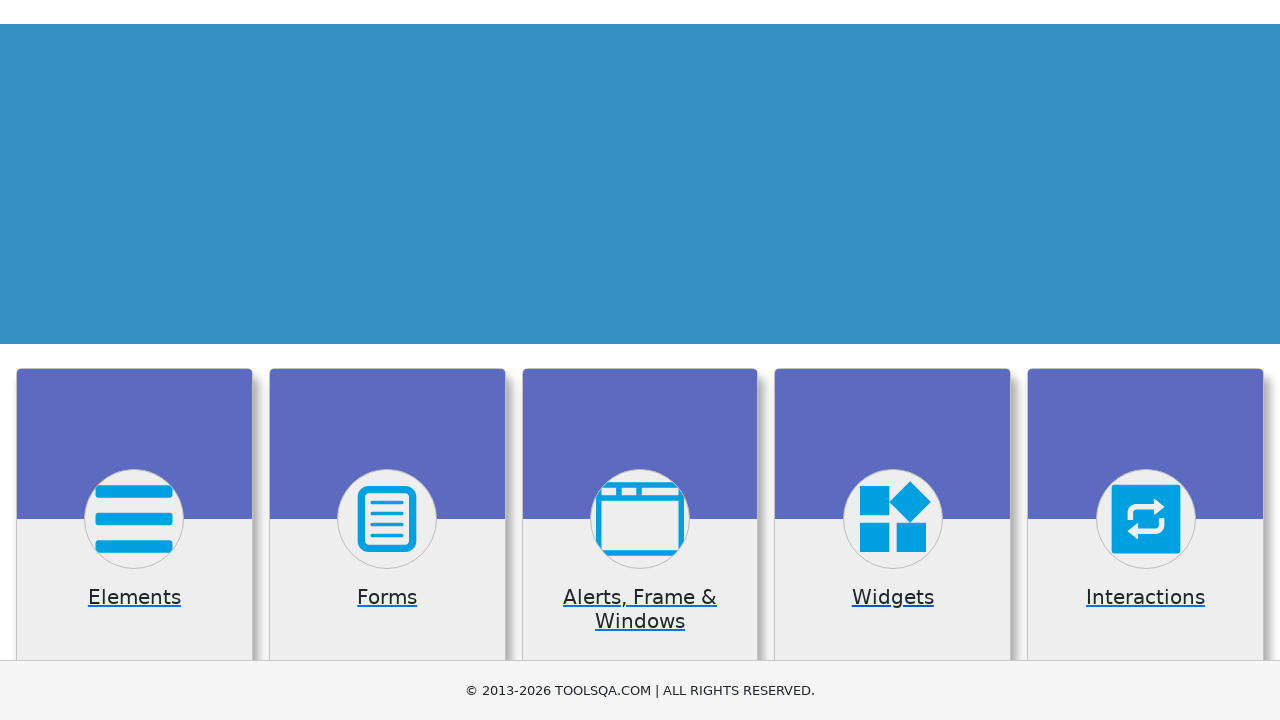

Located first card element and its title
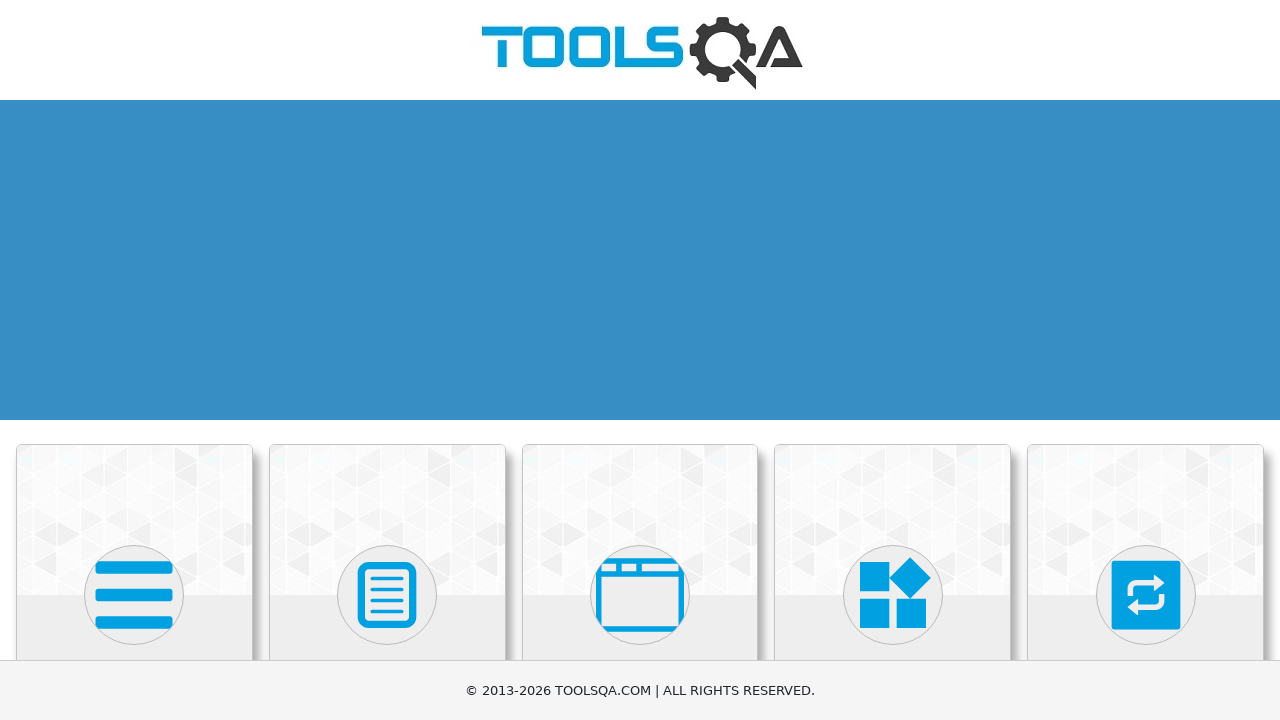

Card title is now visible
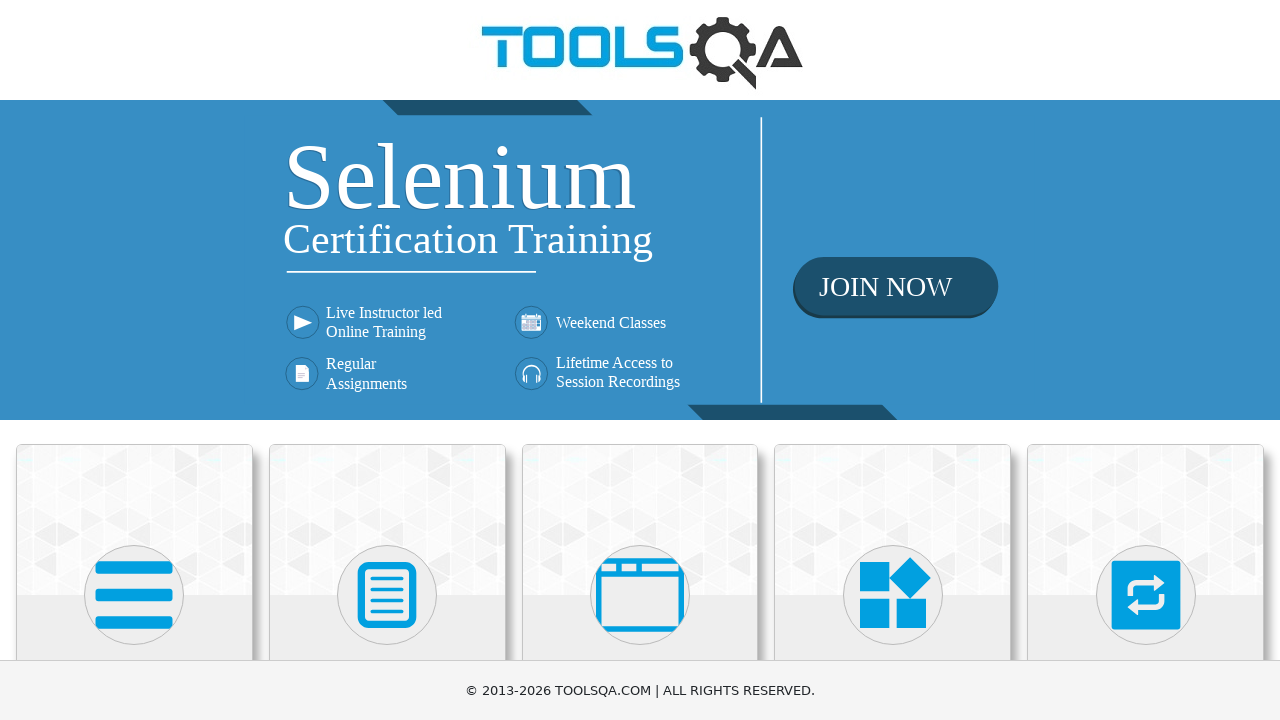

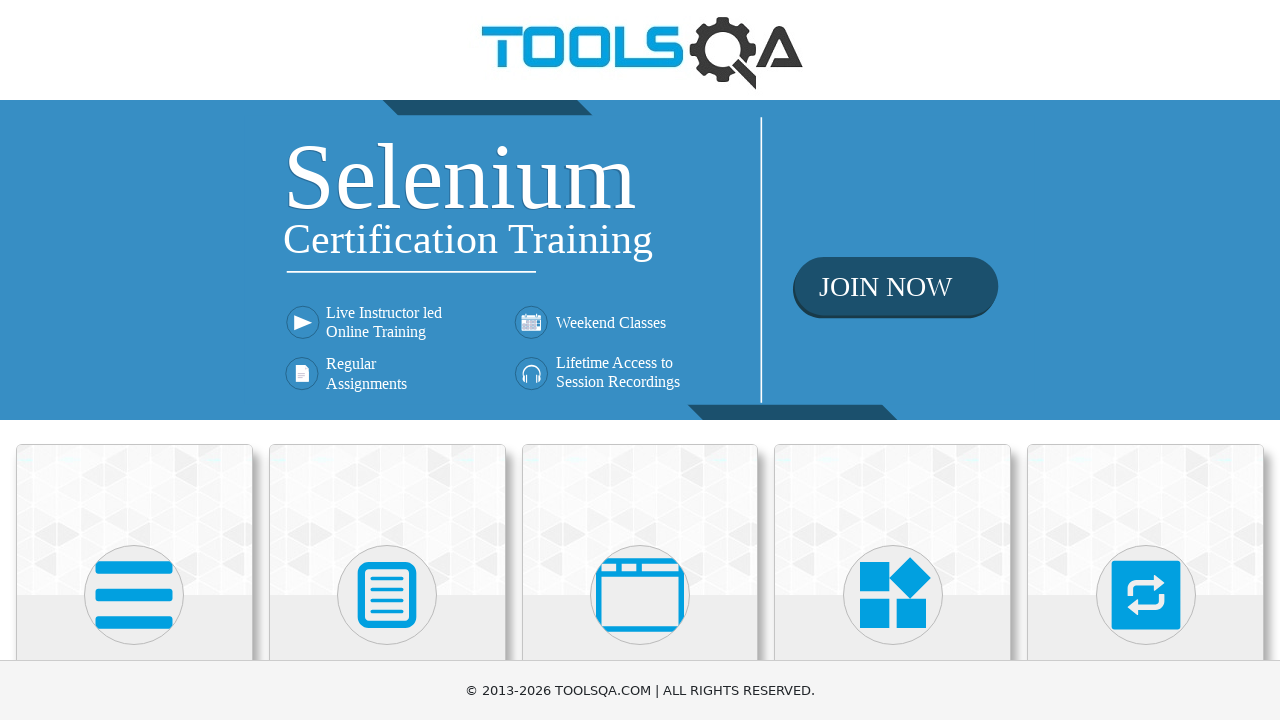